Clicks a button that enables a checkbox after 10 seconds and verifies the checkbox becomes enabled

Starting URL: https://omayo.blogspot.com/2013/05/page-one.html

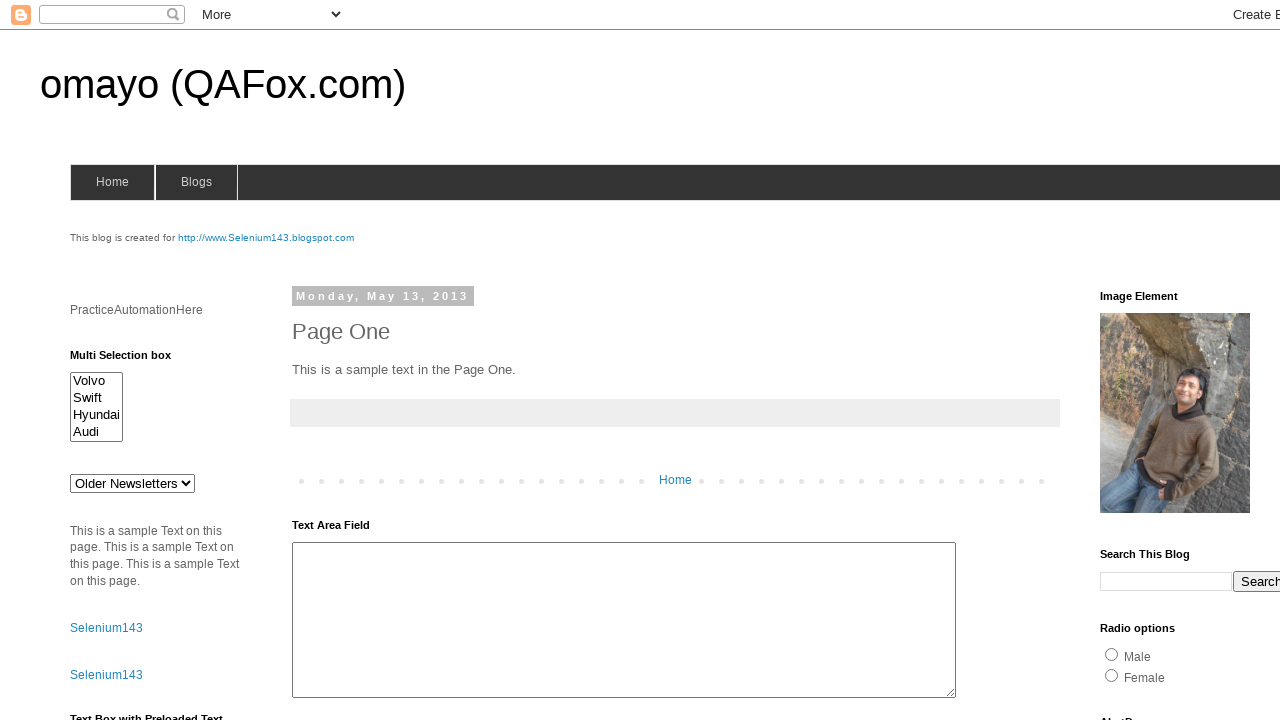

Located div container with id 'HTML47'
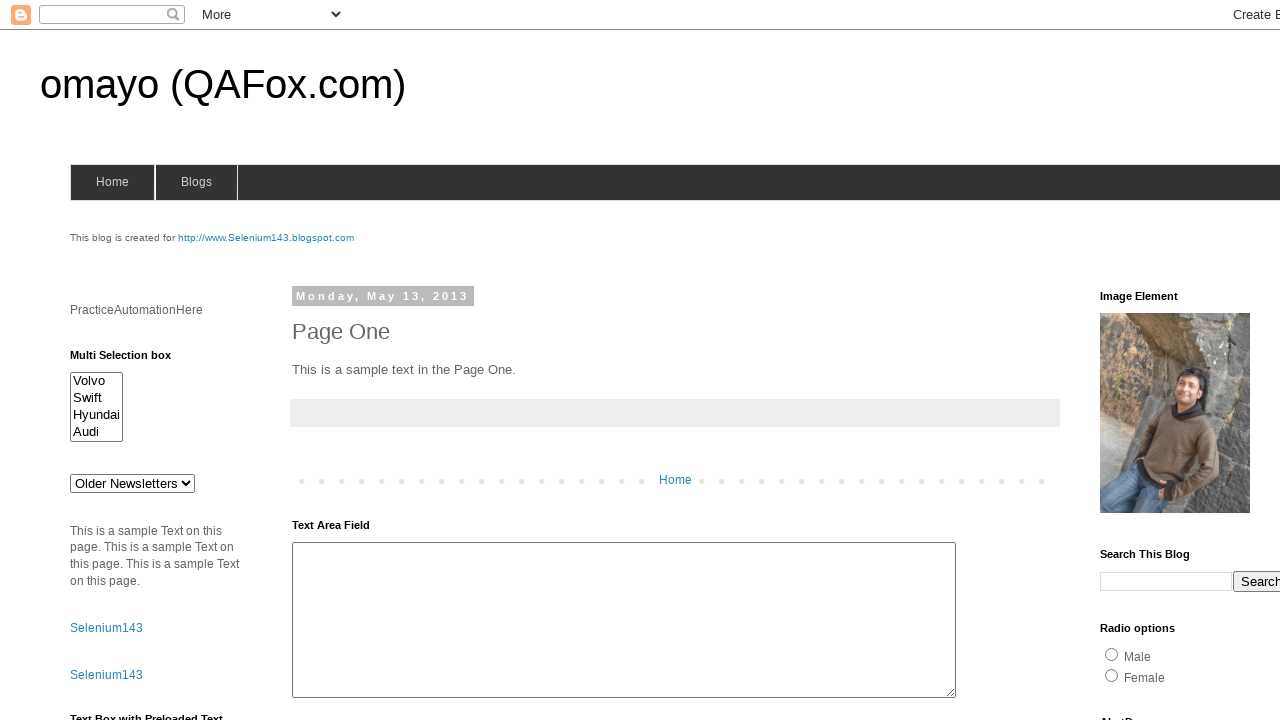

Located button inside the div container
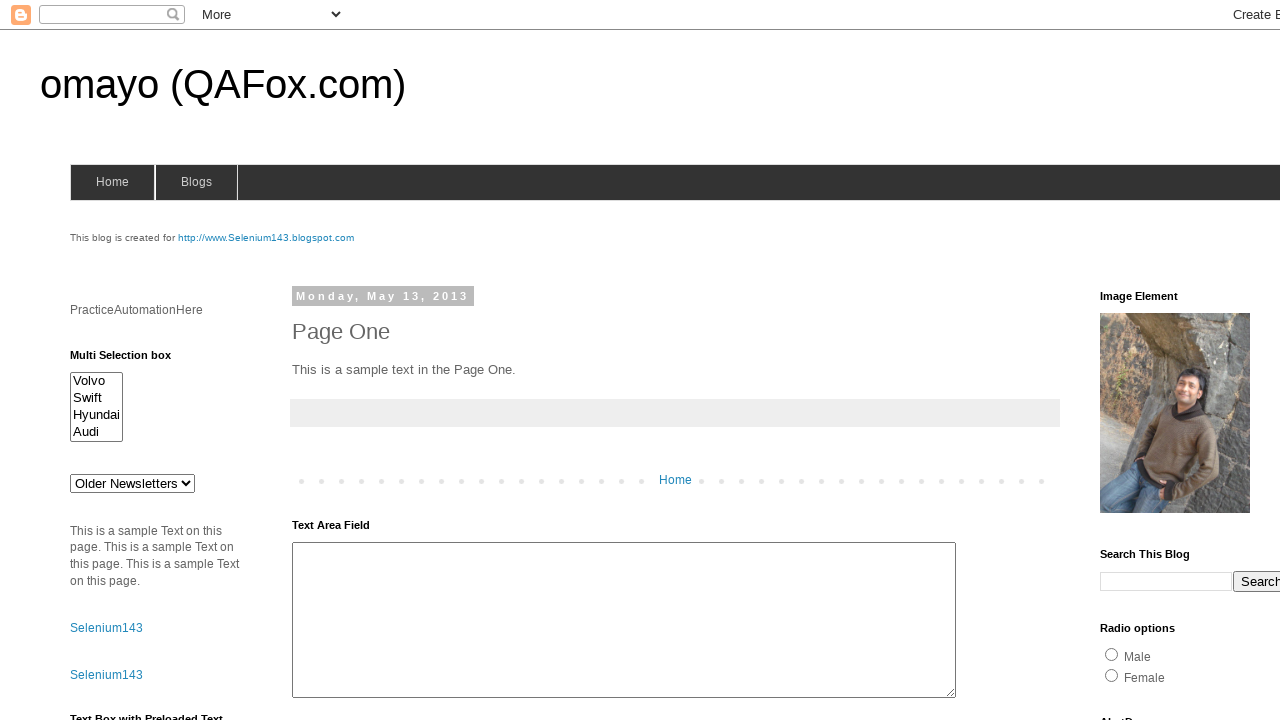

Clicked the button to trigger checkbox enablement at (109, 528) on #HTML47 >> button
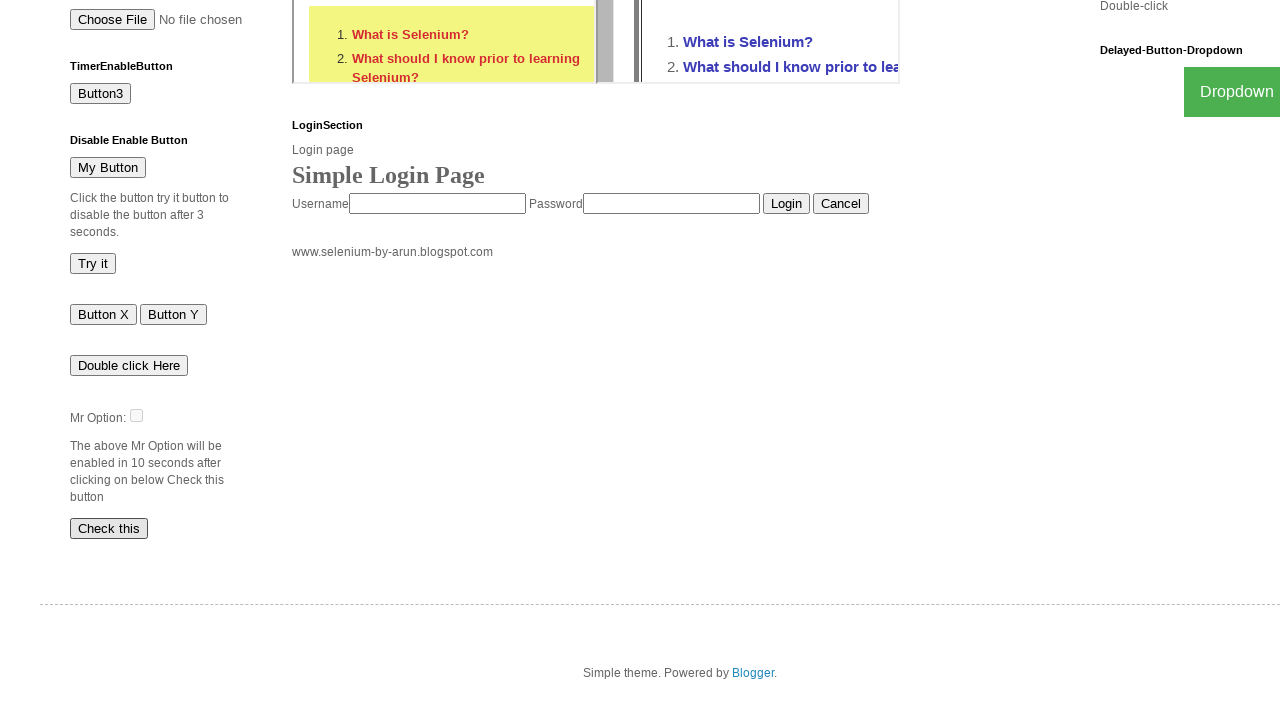

Waited 10.5 seconds for checkbox to be enabled
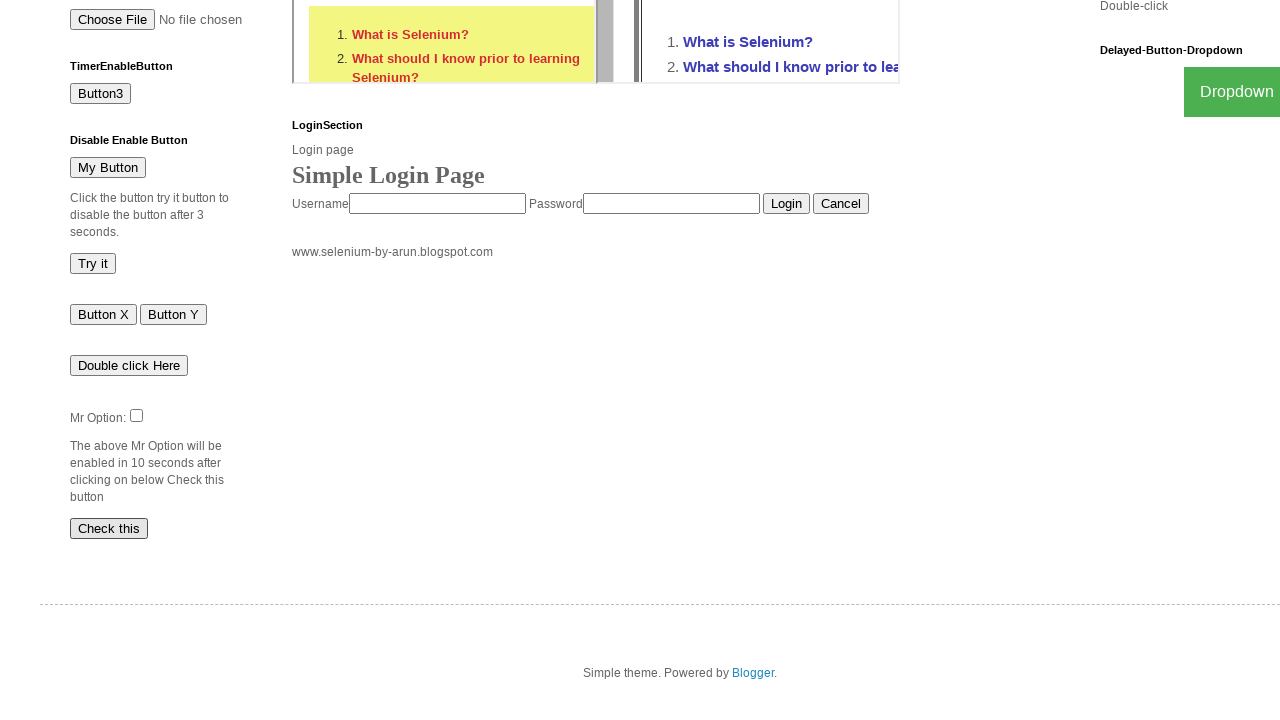

Located checkbox with id 'dte'
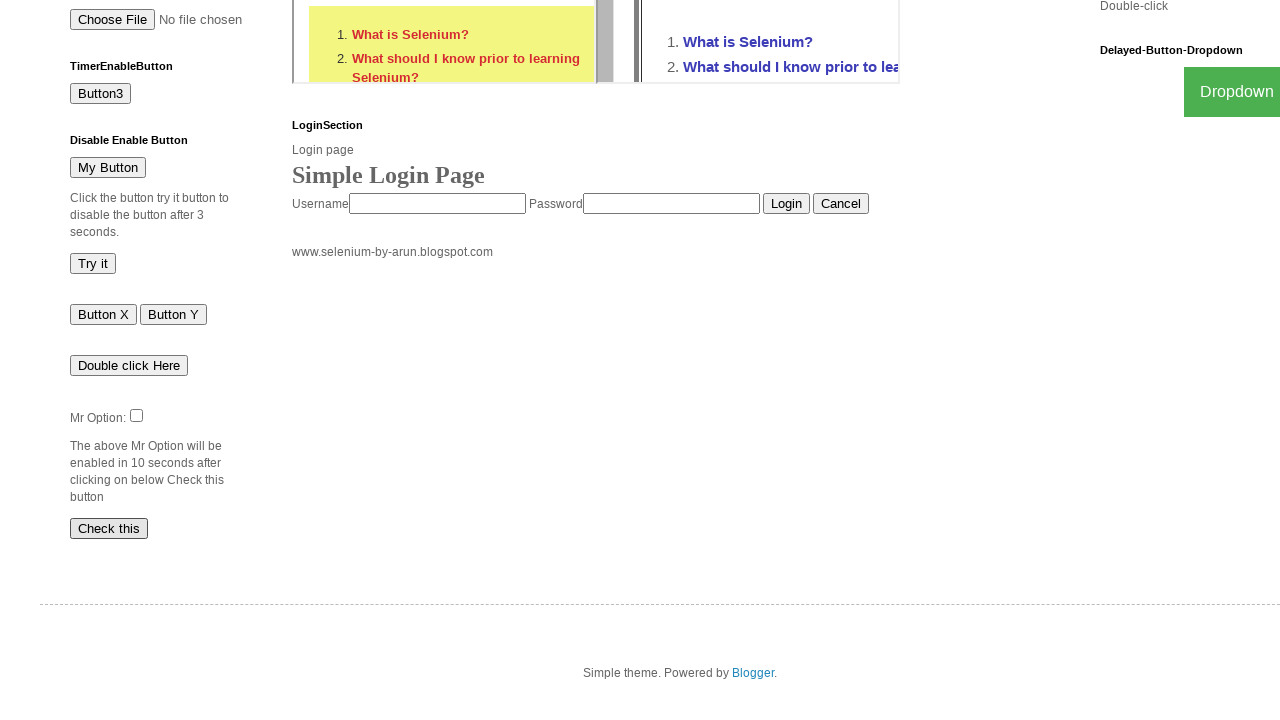

Verified checkbox with id 'dte' is enabled
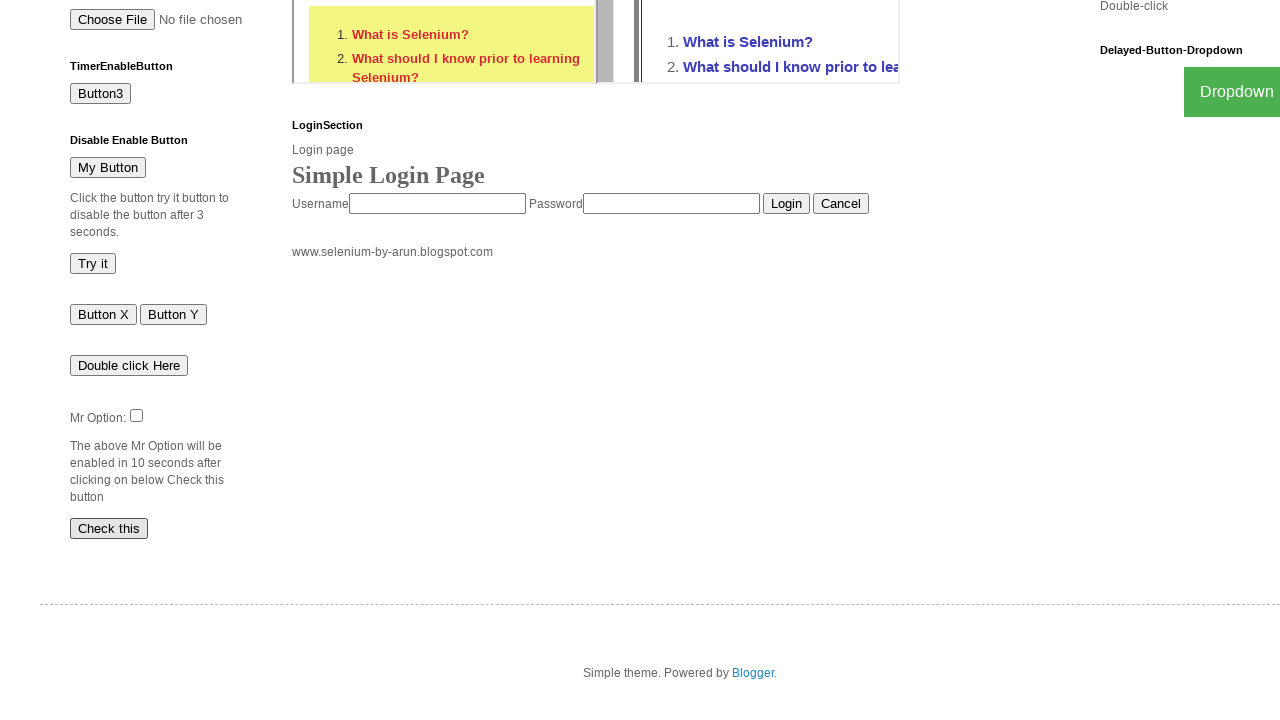

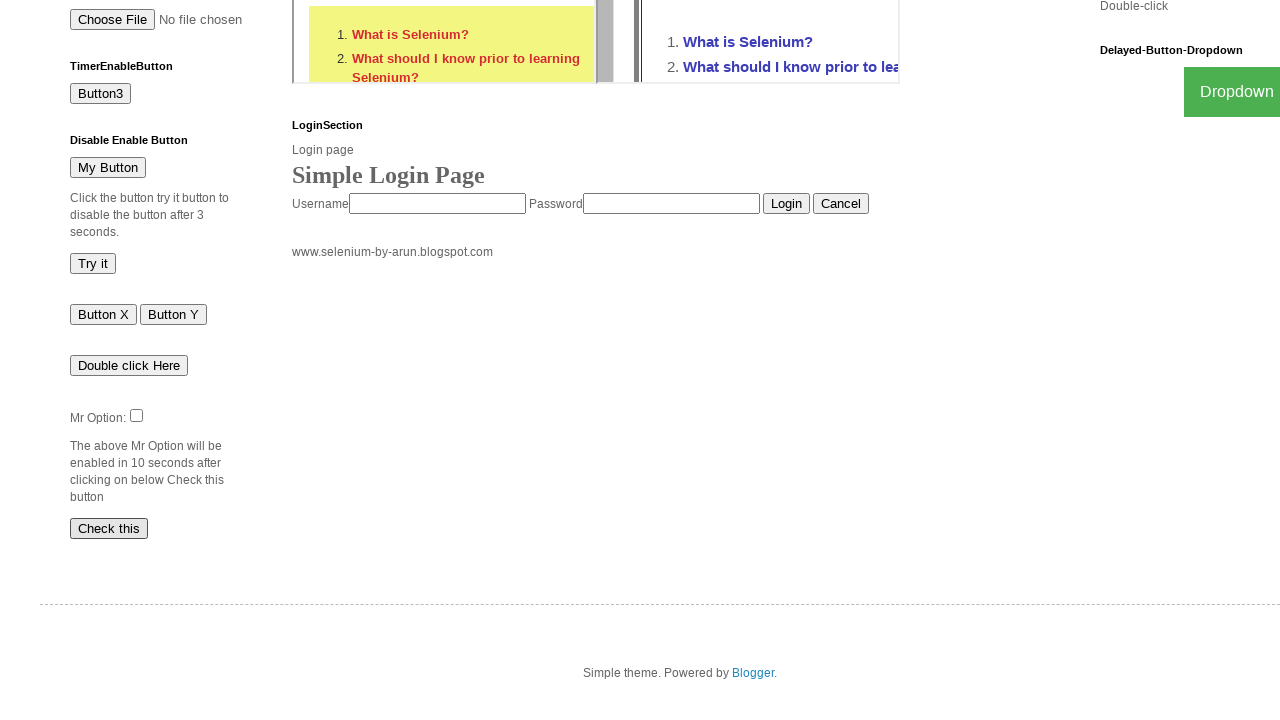